Tests the search functionality on Python.org by entering a search query and submitting the form

Starting URL: https://www.python.org

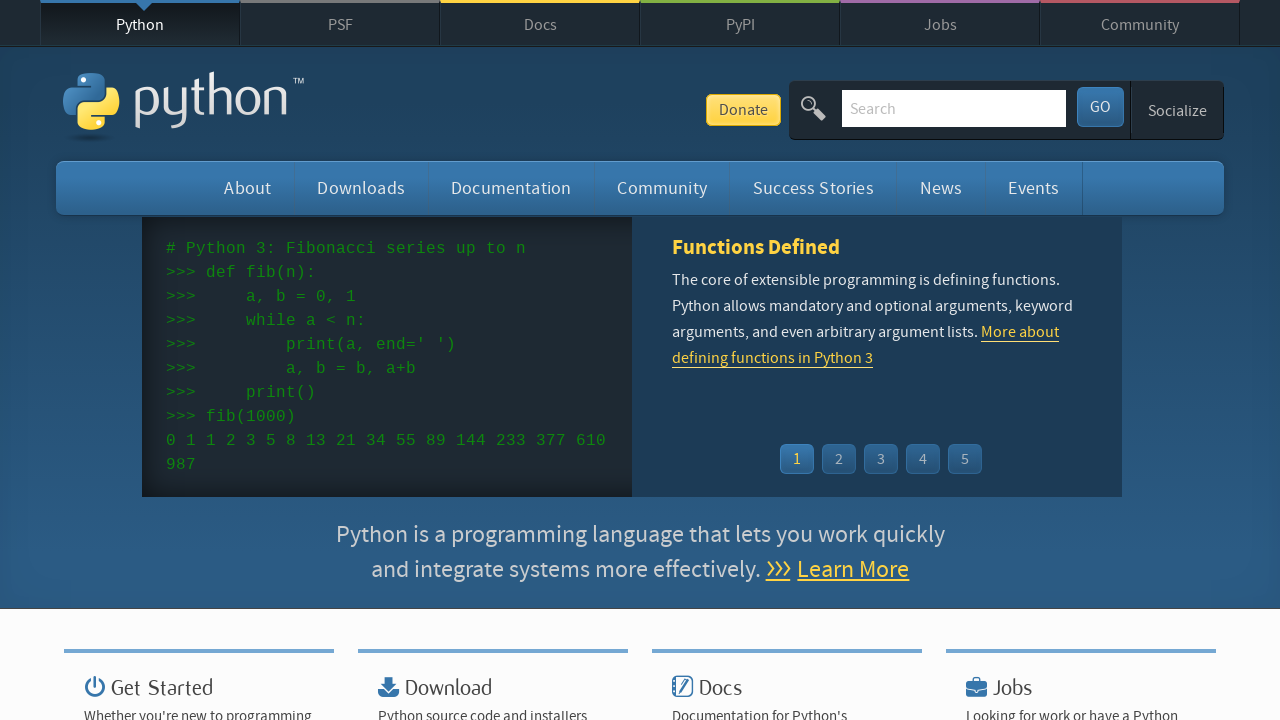

Filled search bar with 'getting started with python' on input[name='q']
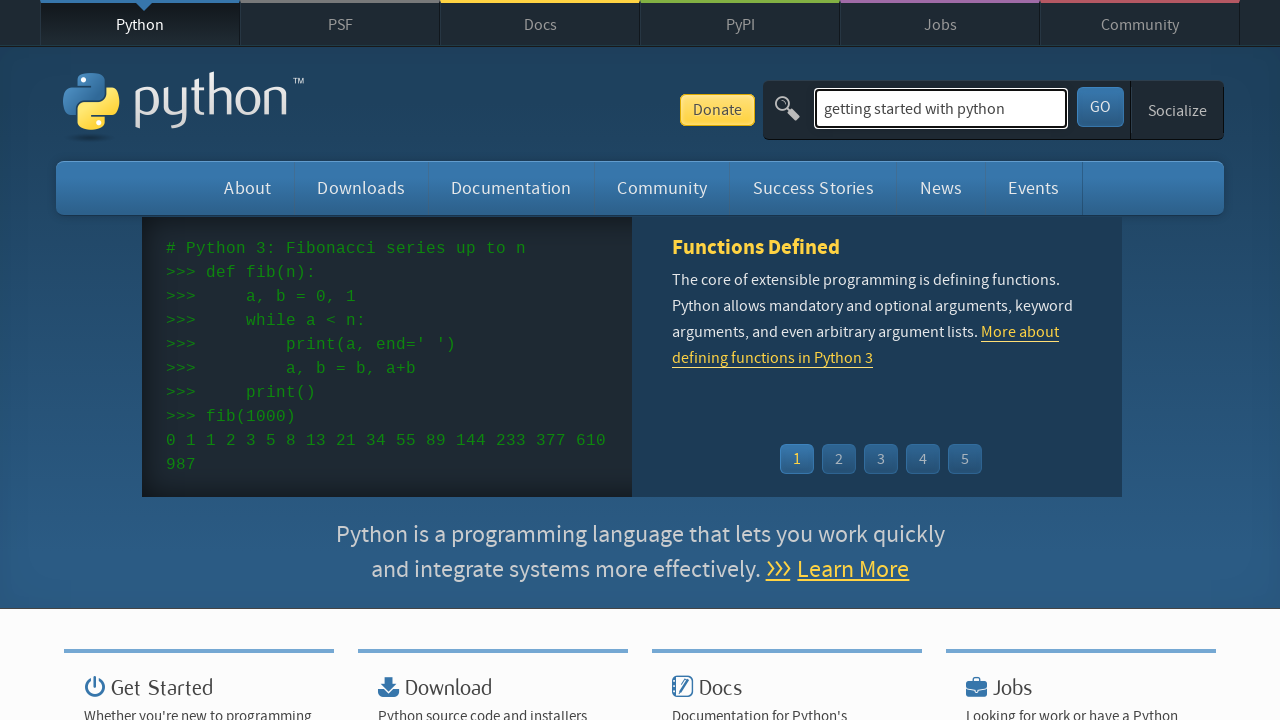

Pressed Enter to submit search query on input[name='q']
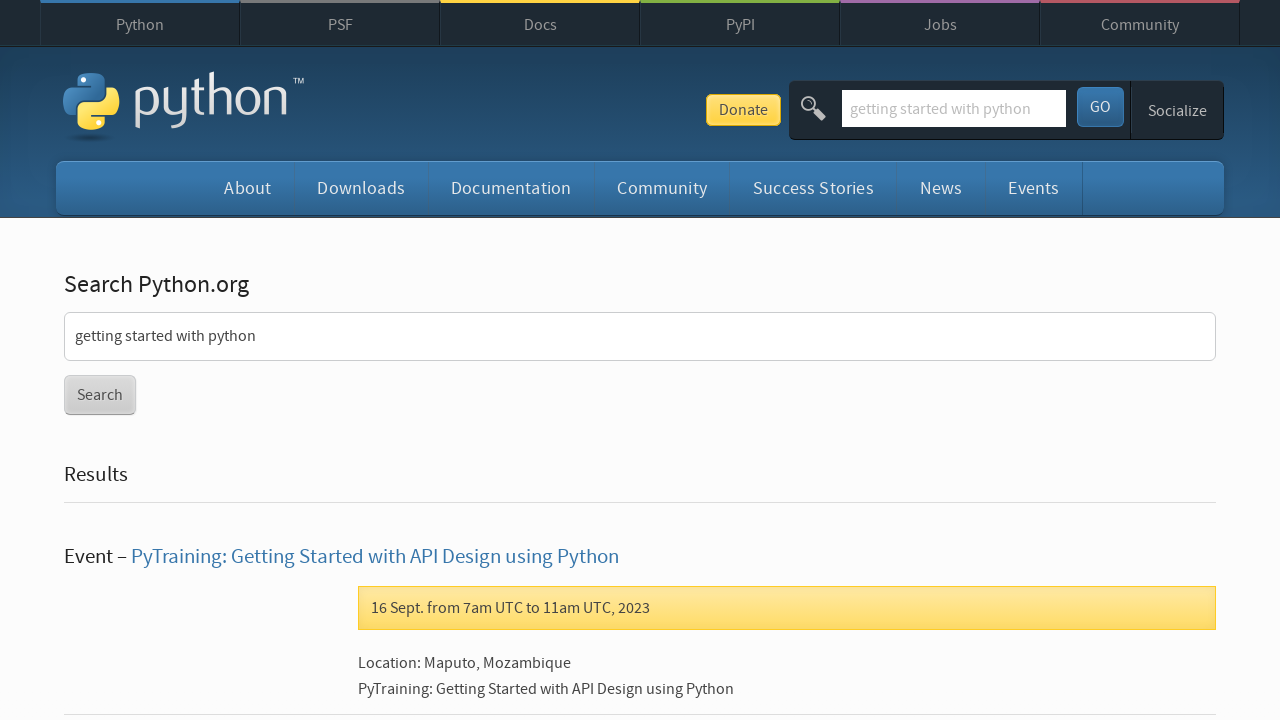

Search results page loaded successfully
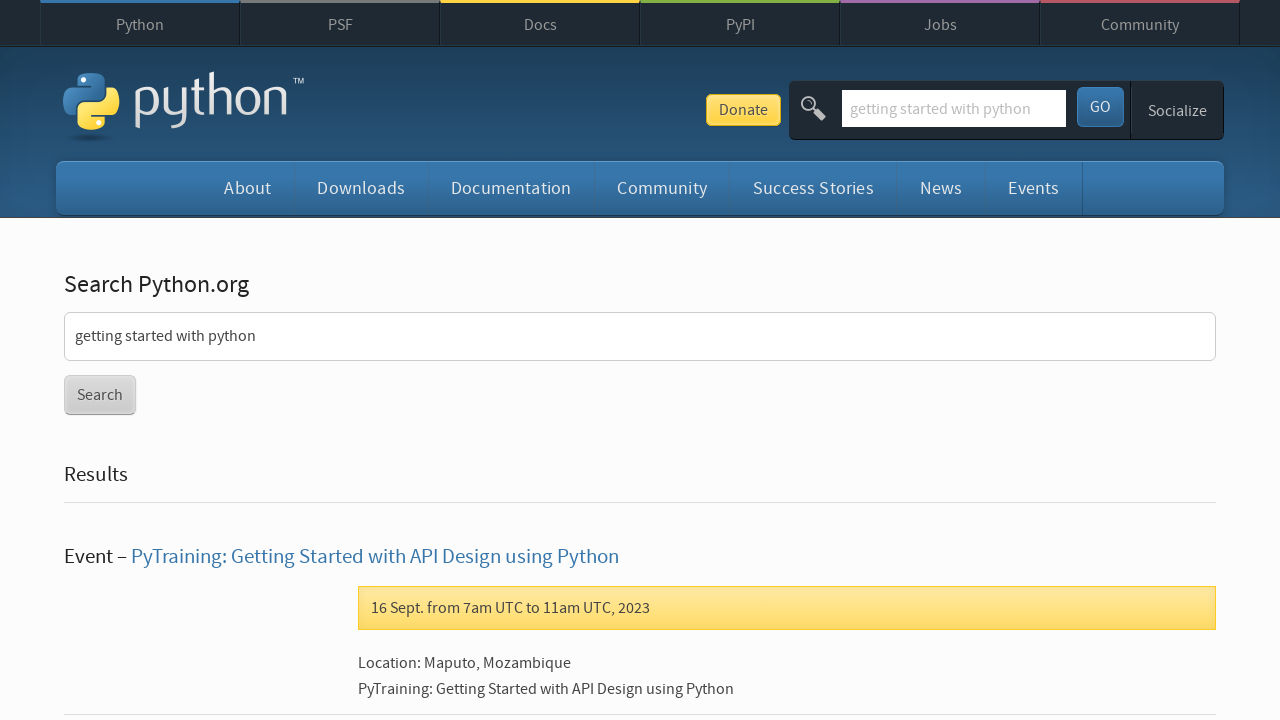

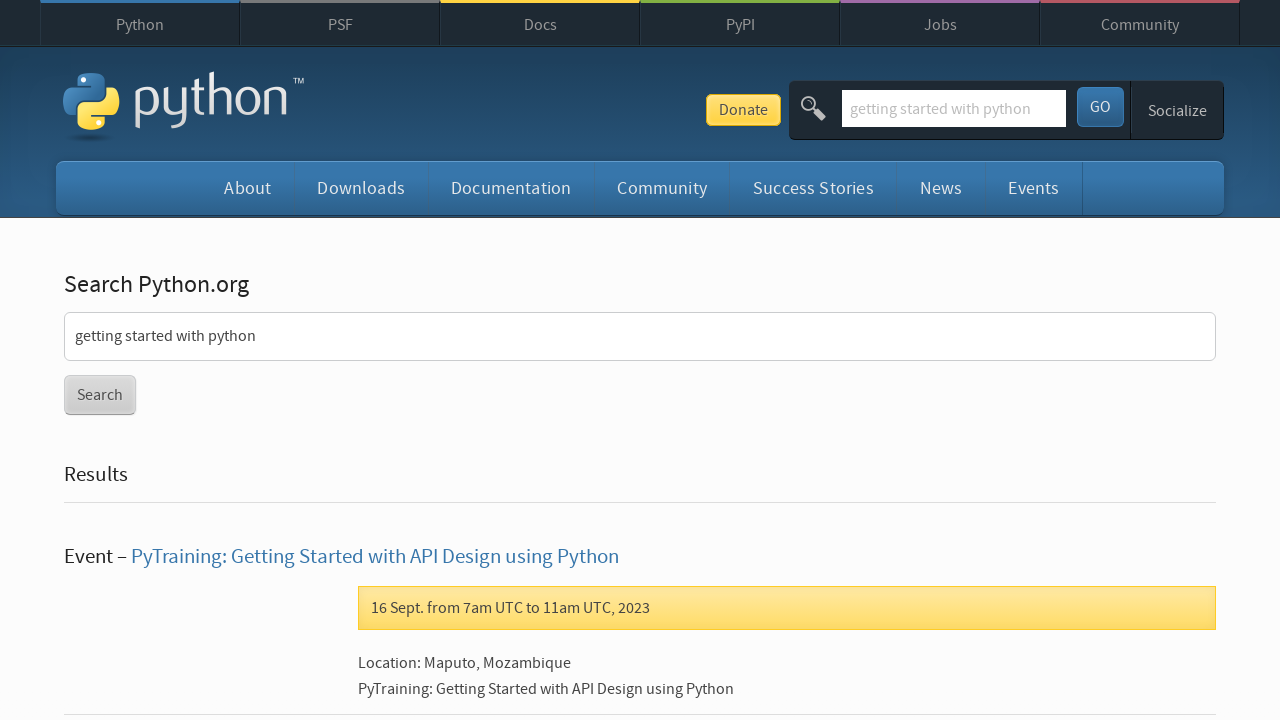